Scrolls down the page and verifies that the post date is displayed in the blog section

Starting URL: https://famcare.app/

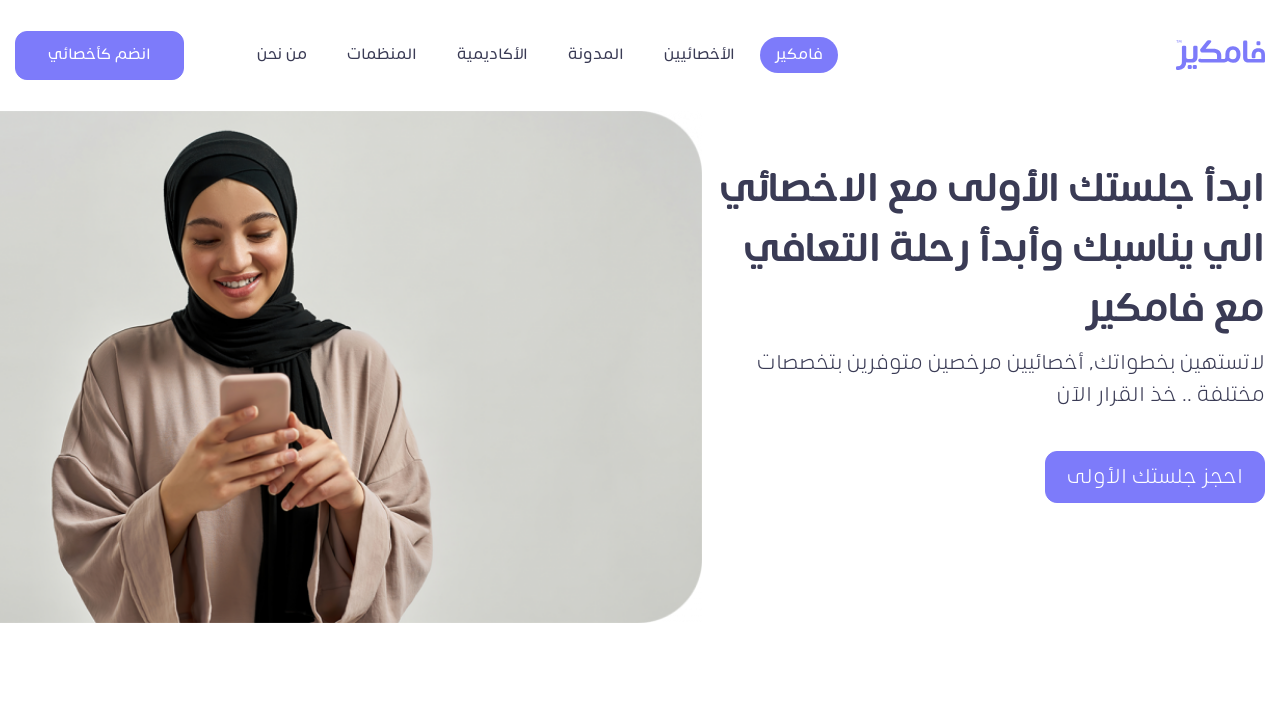

Scrolled down 3000 pixels to reach blog section
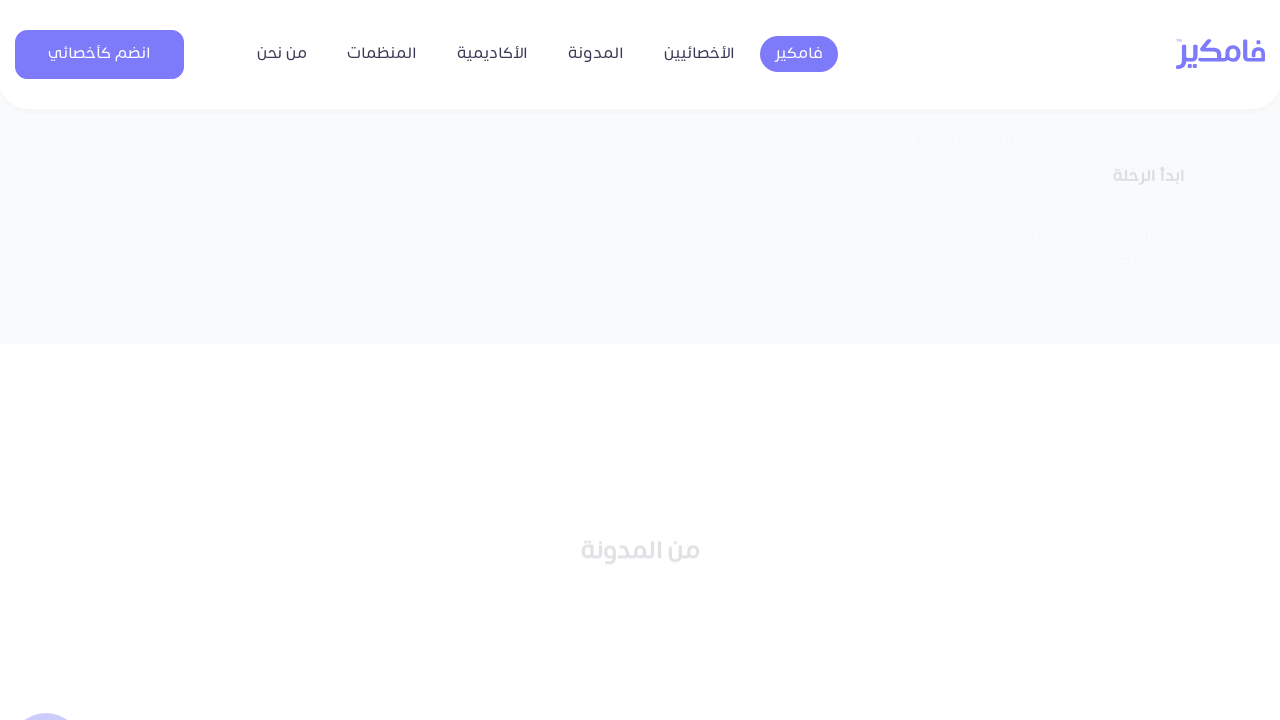

Verified post date is displayed in blog section
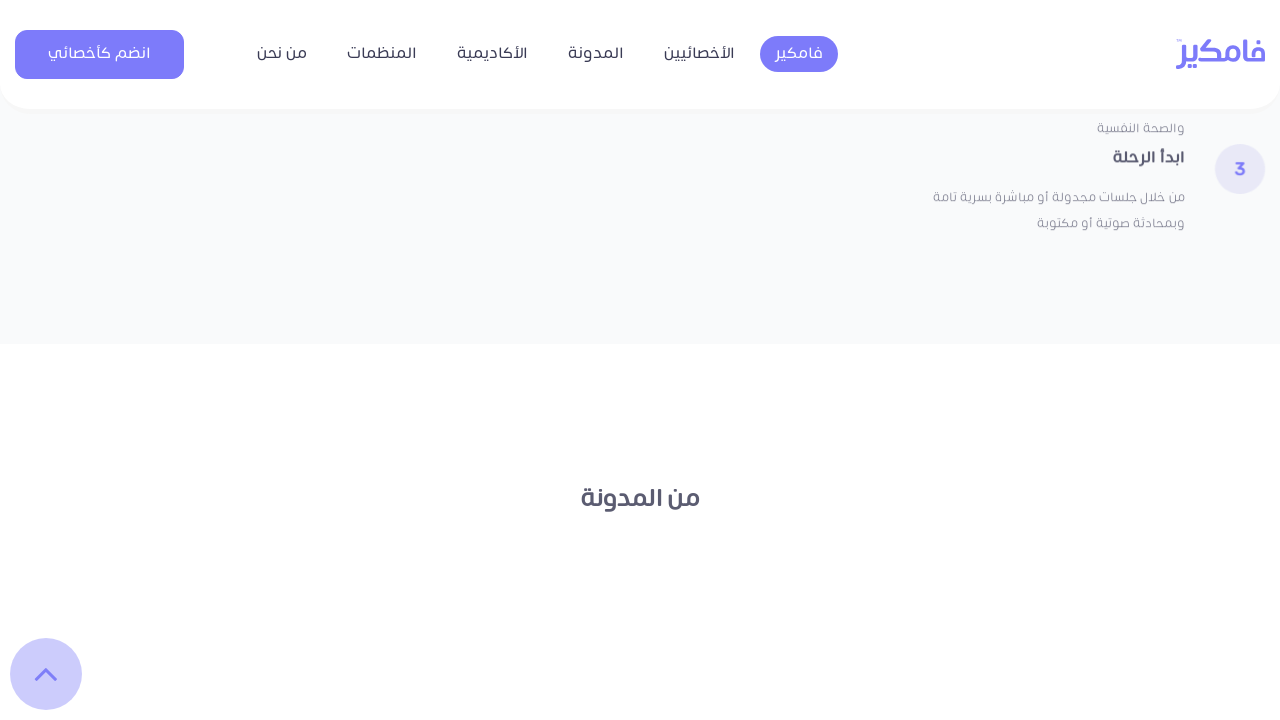

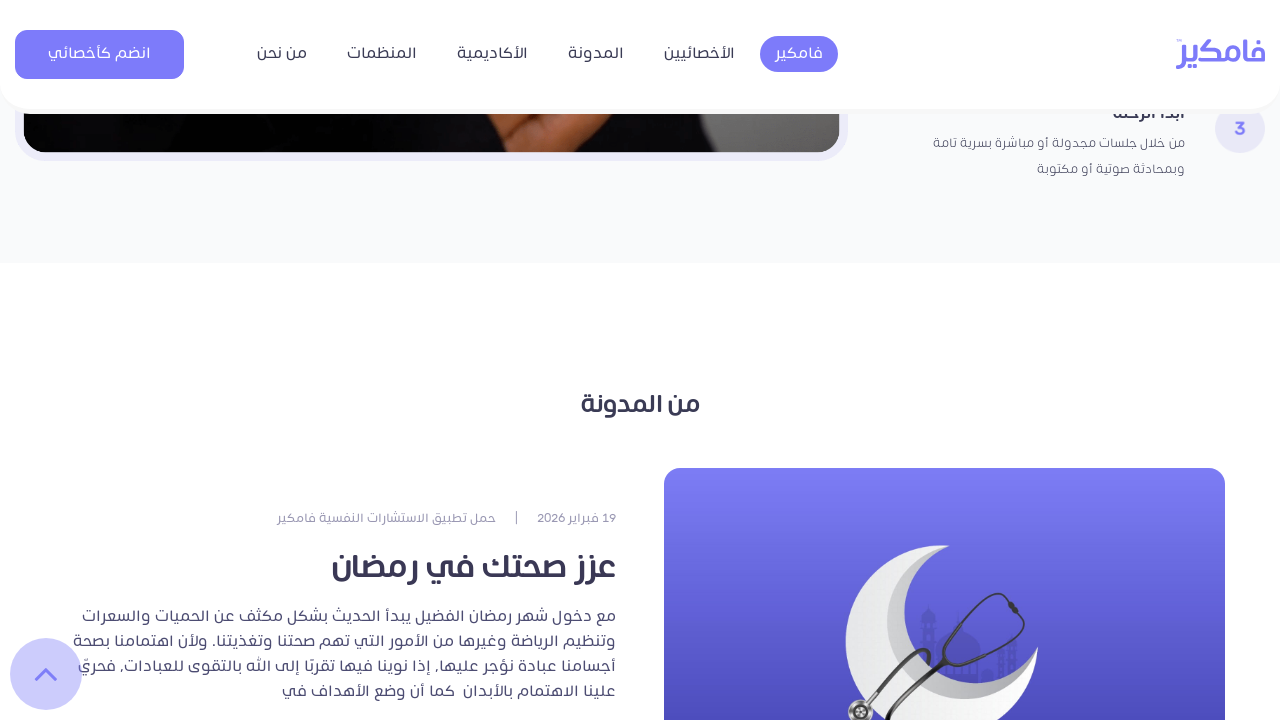